Tests the registration form functionality by filling in username, password, and confirm password fields, then submitting the form.

Starting URL: https://practice.expandtesting.com/register

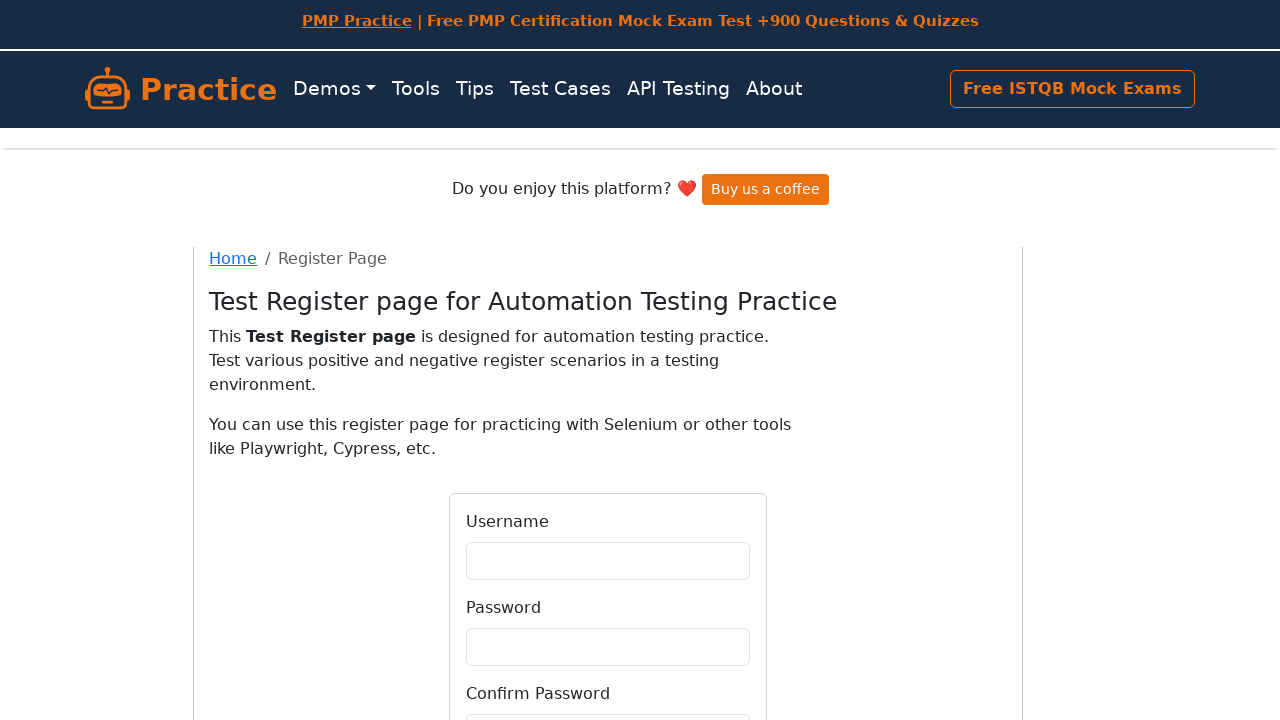

Filled username field with 'newuser847' on #username
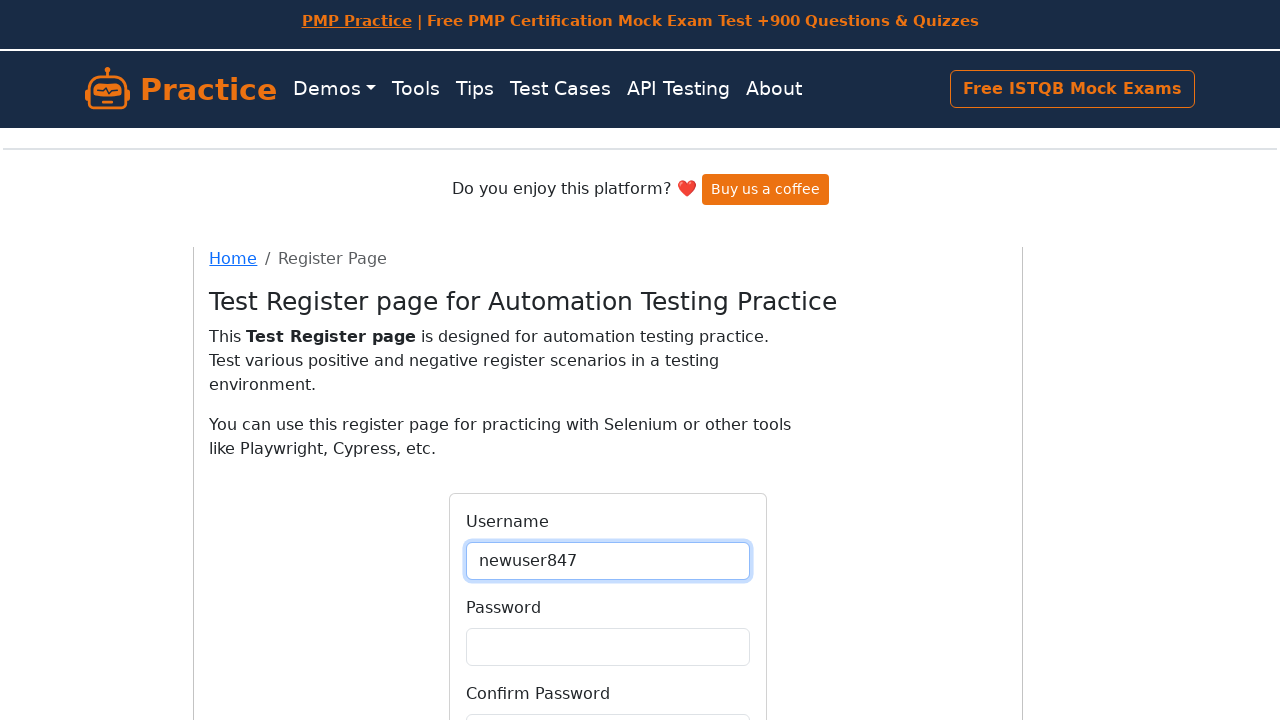

Filled password field with 'SecurePass123!' on #password
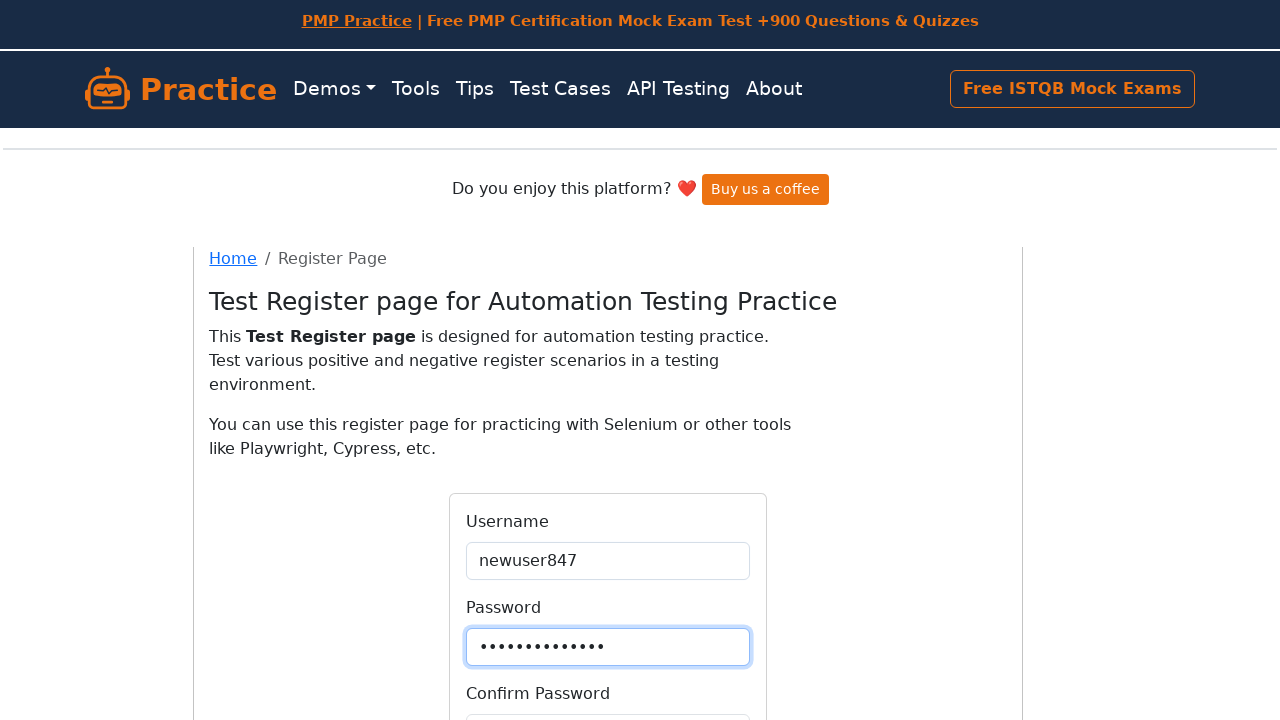

Filled confirm password field with 'SecurePass123!' on #confirmPassword
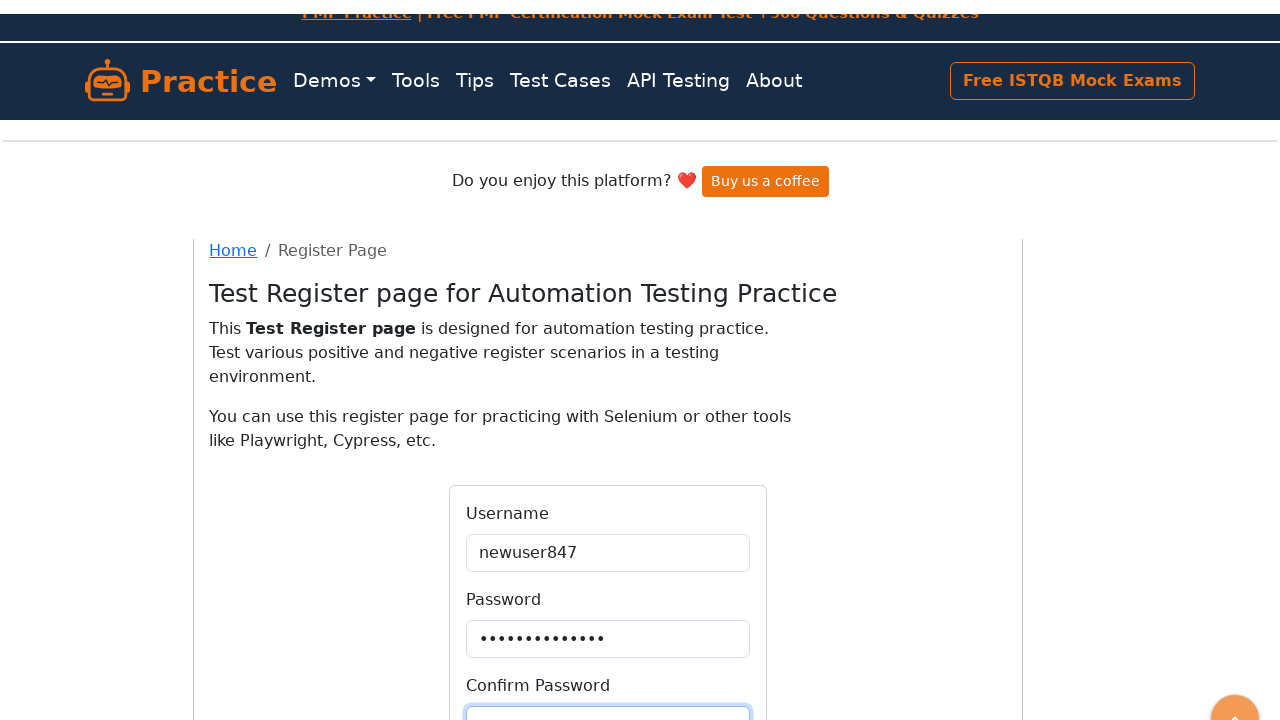

Clicked Register button to submit the registration form at (608, 564) on button[type='submit']
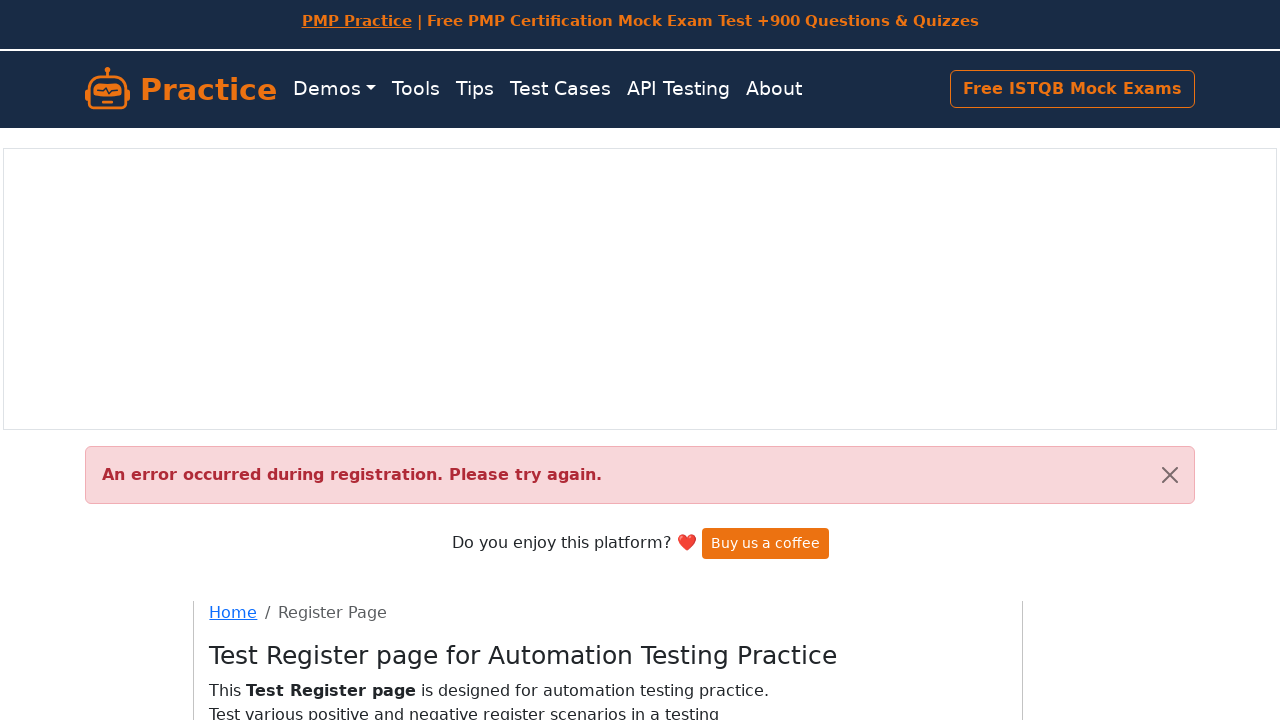

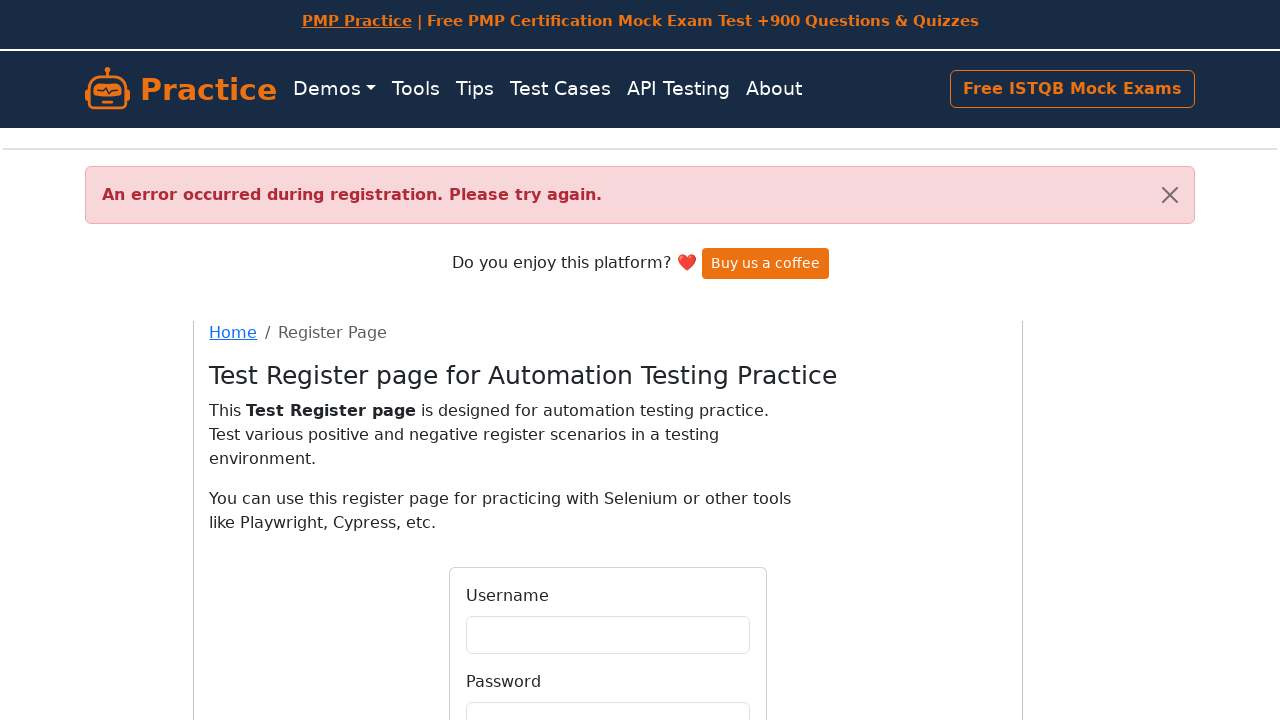